Checks that signup form input fields have correct types - email and password

Starting URL: https://vue-demo.daniel-avellaneda.com

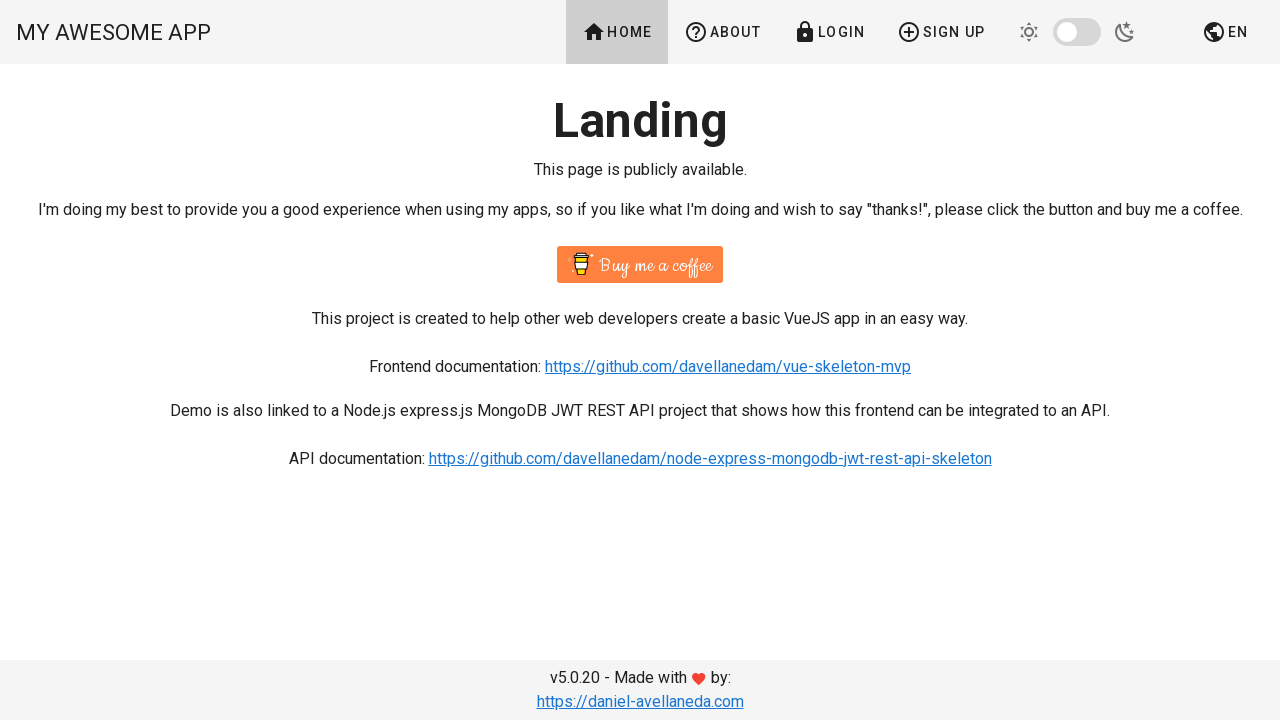

Clicked sign up button in navigation at (941, 32) on a[href='/signup']
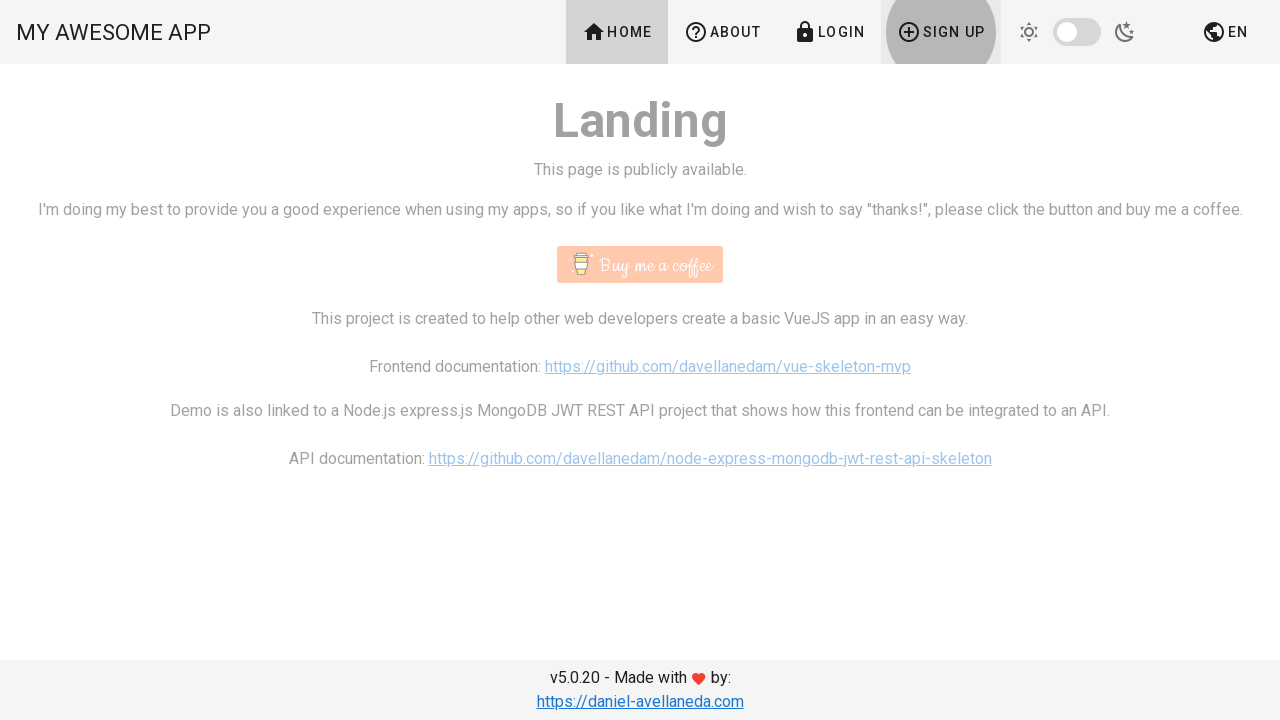

Email input field loaded on signup form
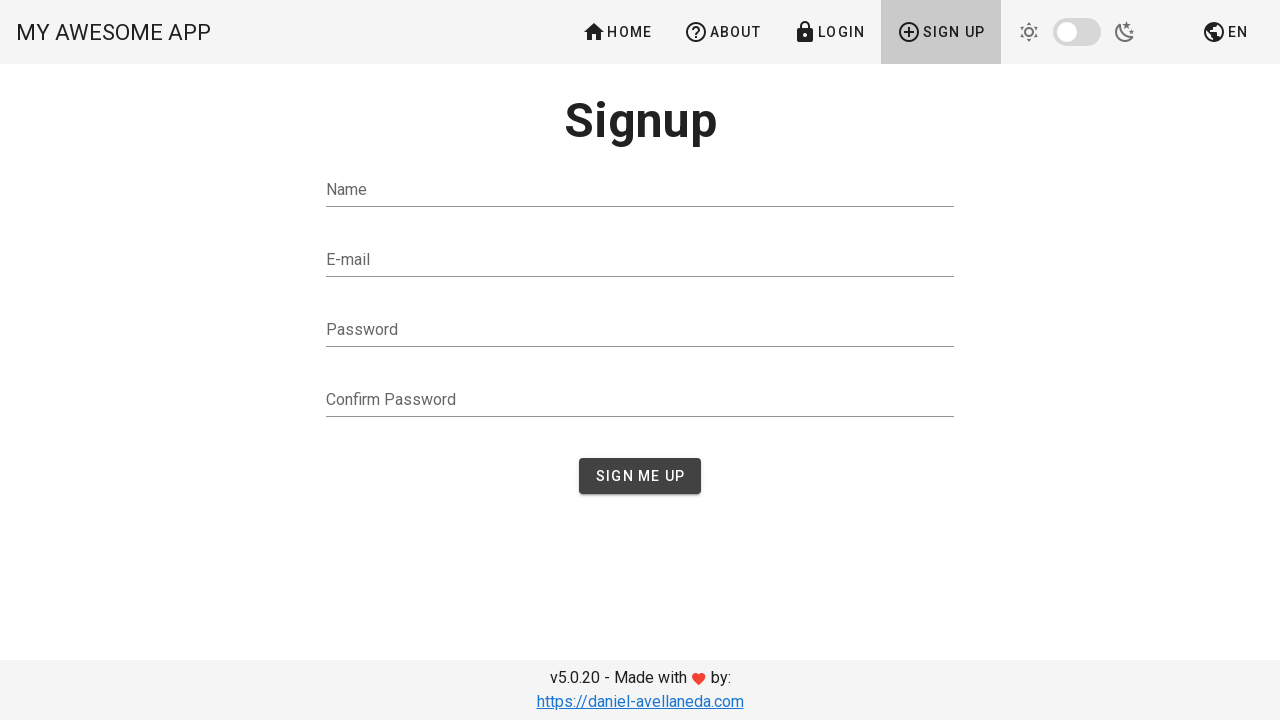

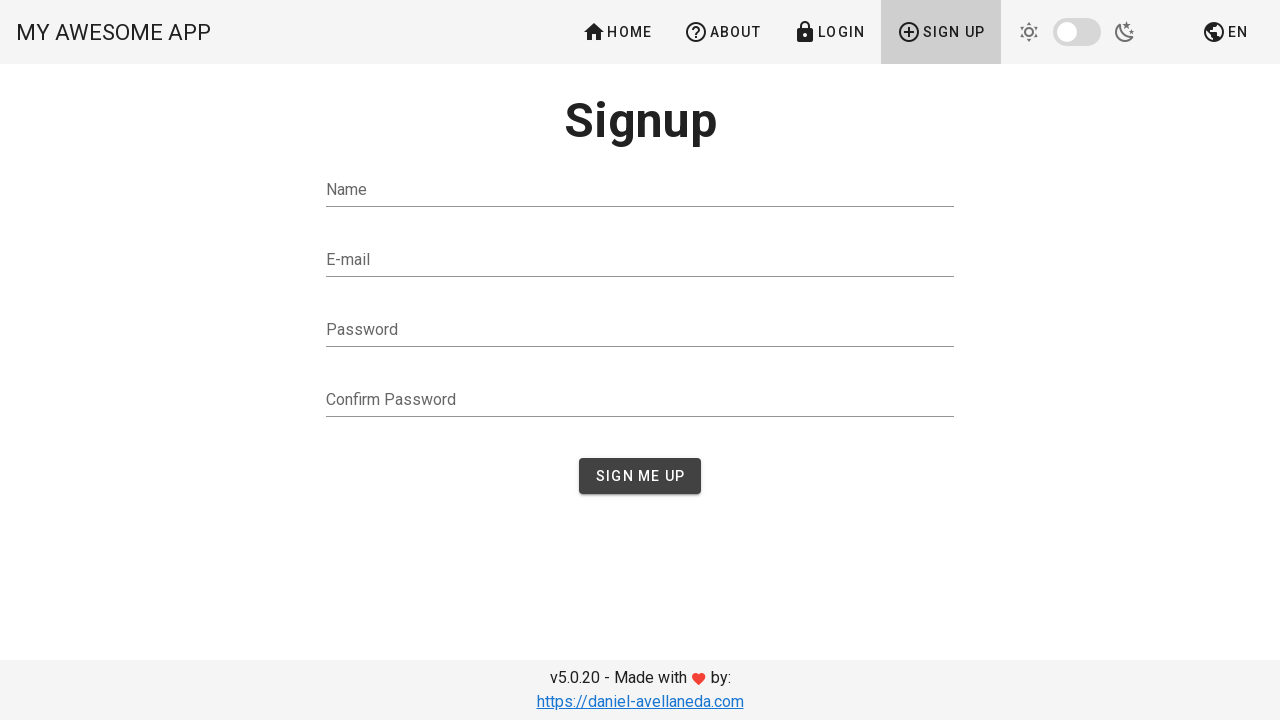